Tests prompt dialog handling by clicking a button that triggers a prompt and entering a name

Starting URL: https://testautomationpractice.blogspot.com/

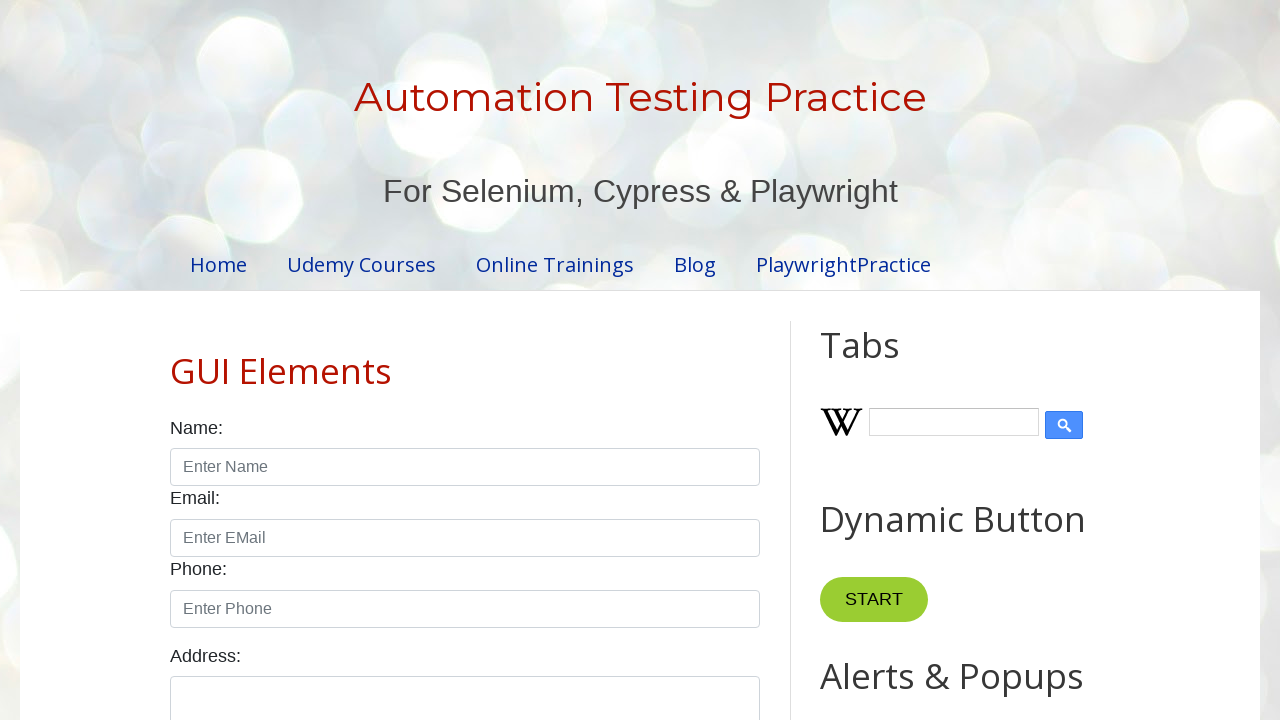

Set up dialog handler to accept prompt with 'John'
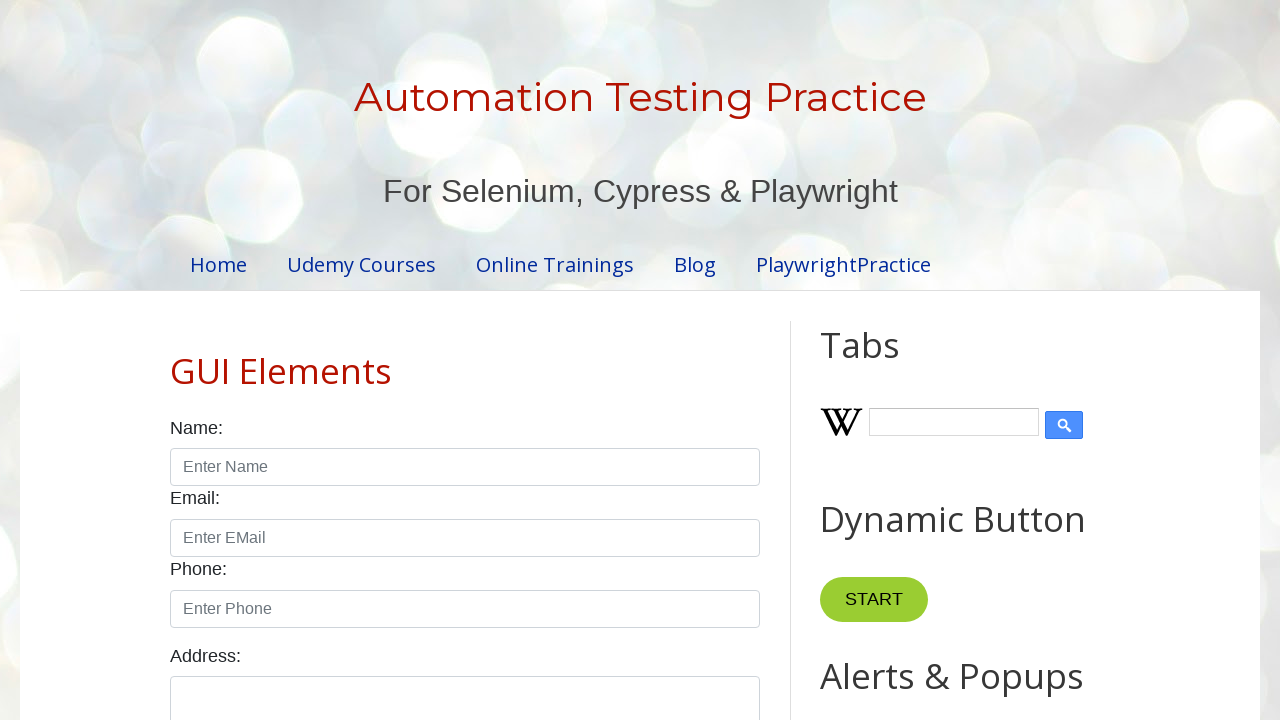

Clicked prompt button to trigger dialog at (890, 360) on #promptBtn
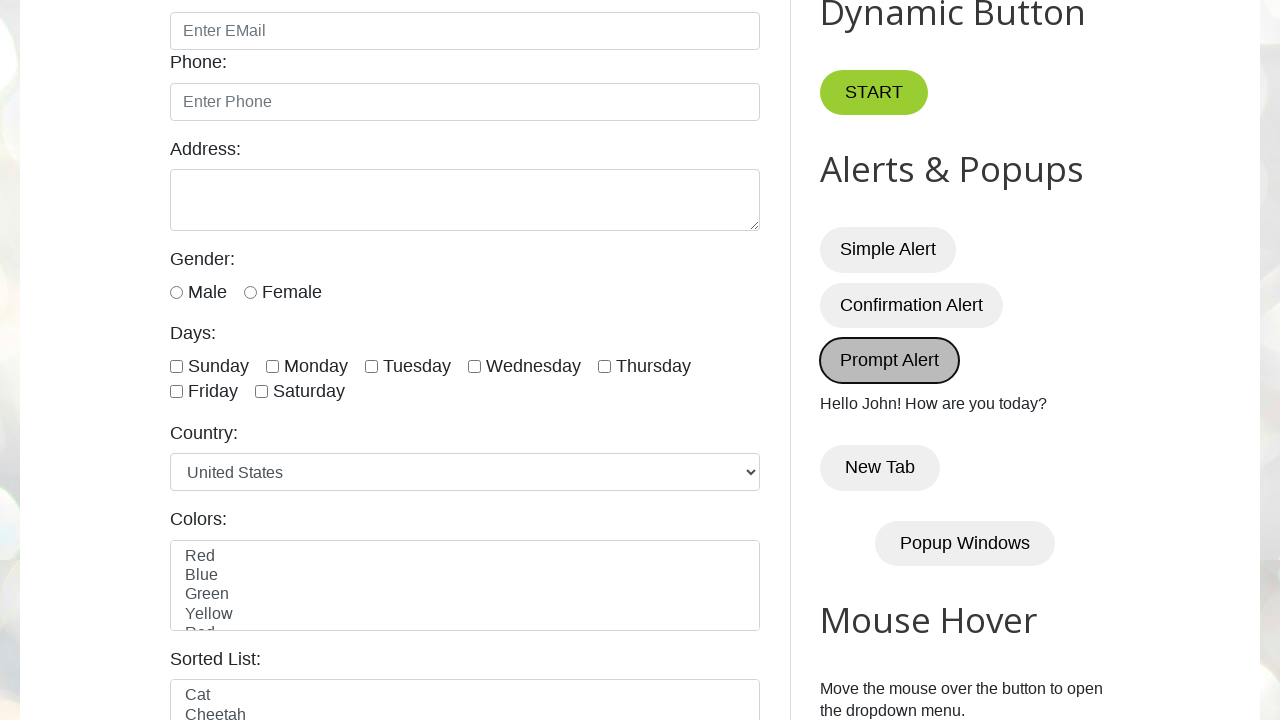

Prompt result text loaded in #demo element
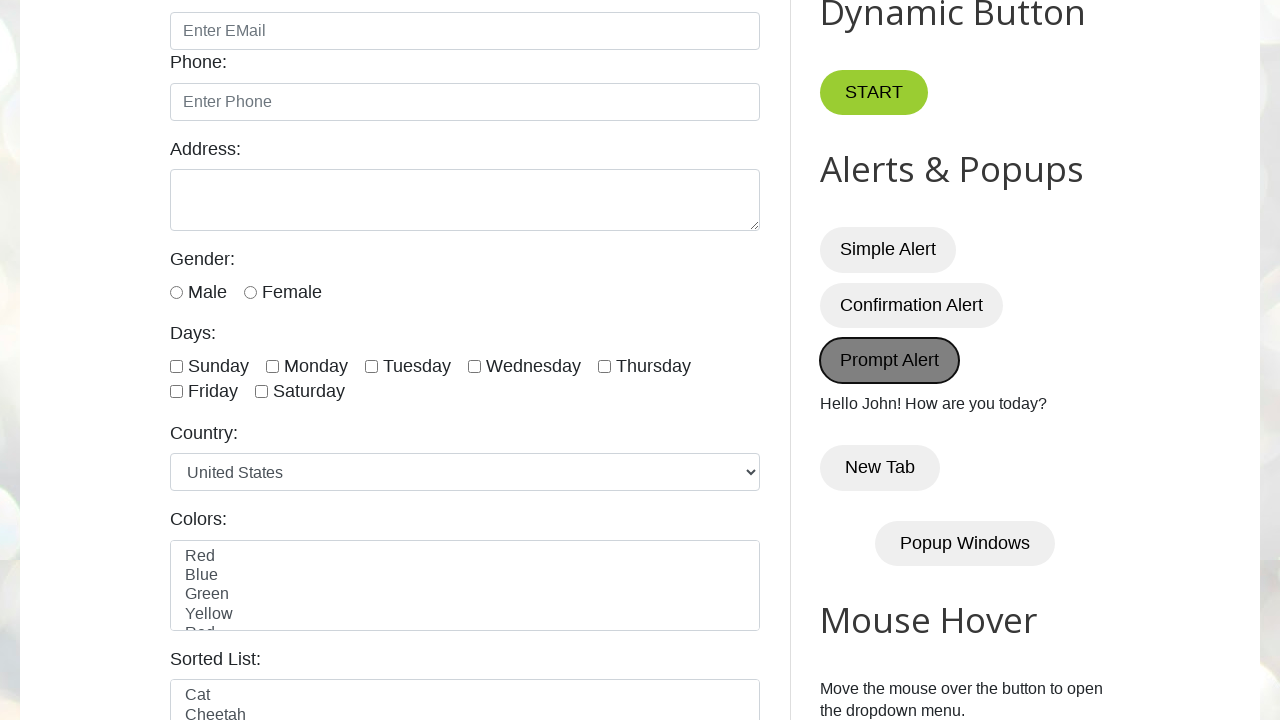

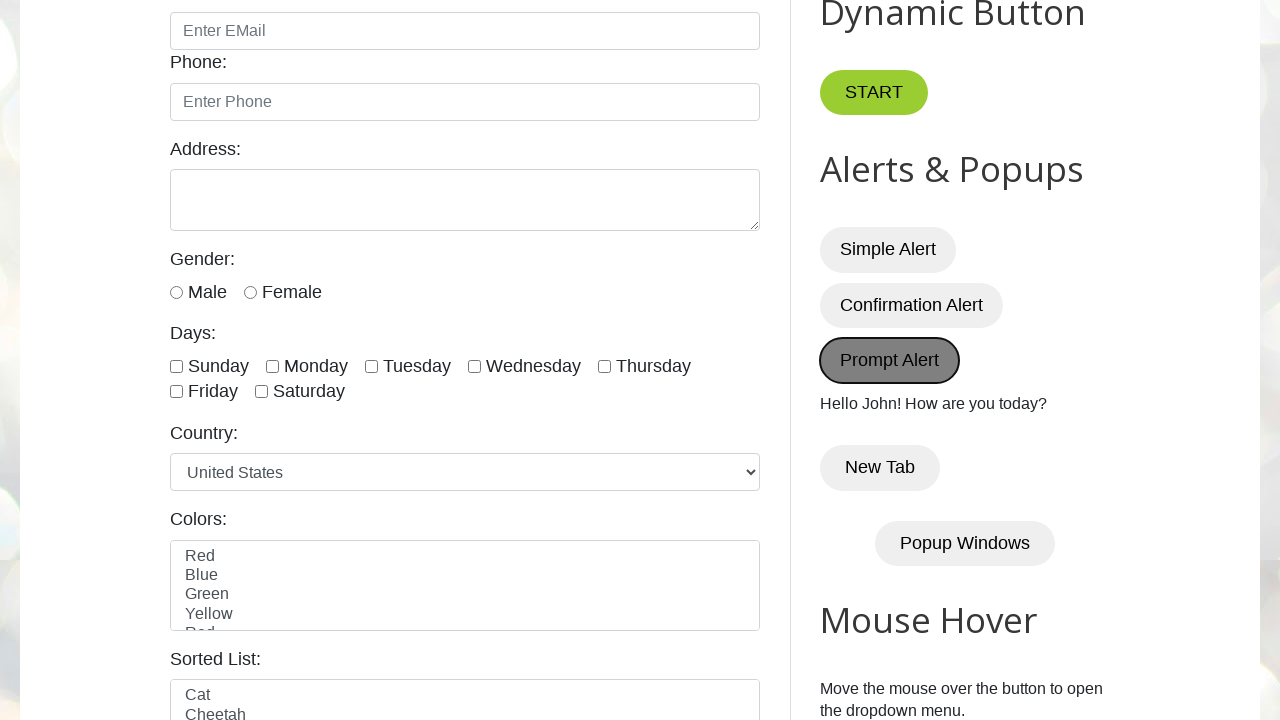